Tests multiple browser window/tab handling by clicking a link that opens new windows, then switching between the different window handles to verify content on each window.

Starting URL: https://the-internet.herokuapp.com/windows

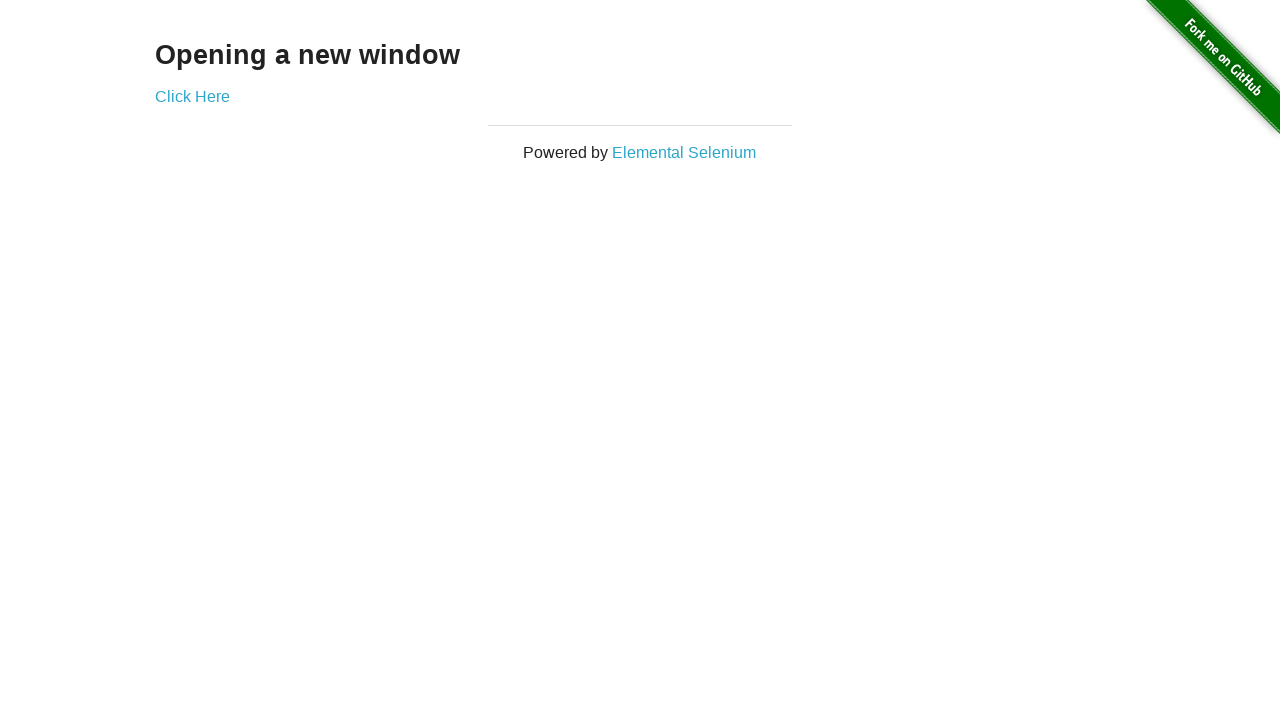

Clicked 'Click Here' link to open first new window at (192, 96) on xpath=//a[text()='Click Here']
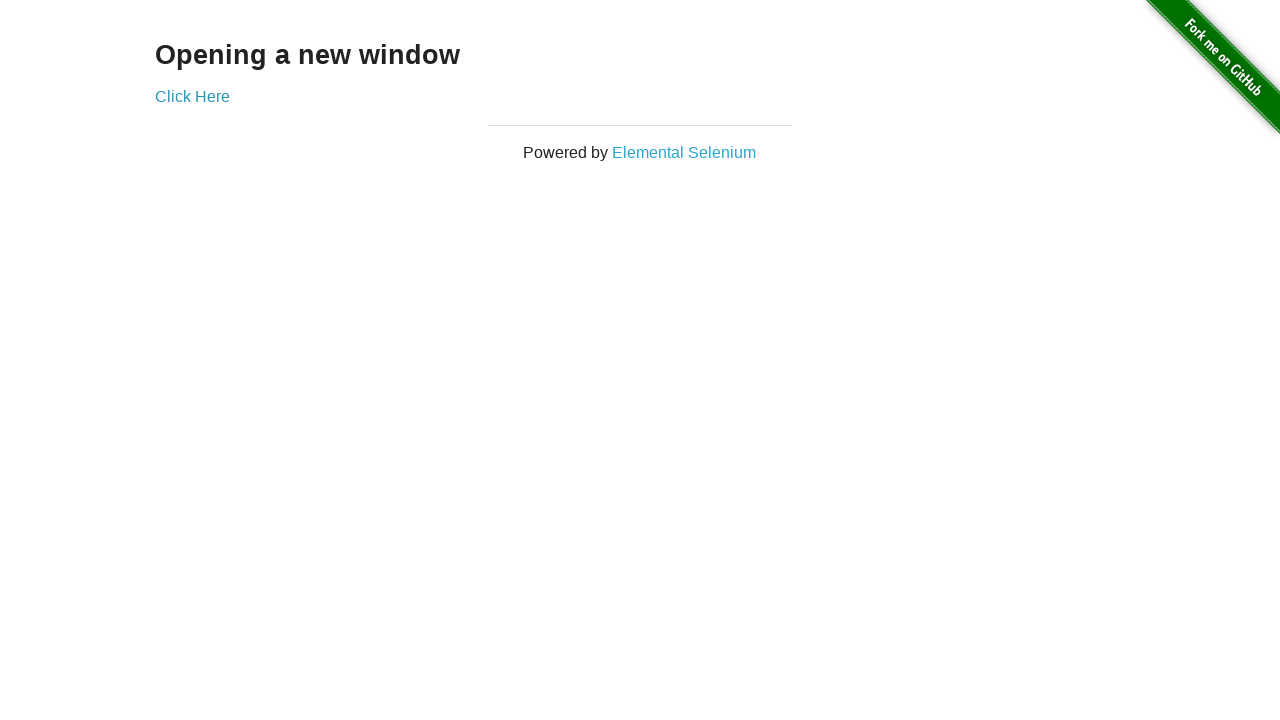

Retrieved heading text from original window
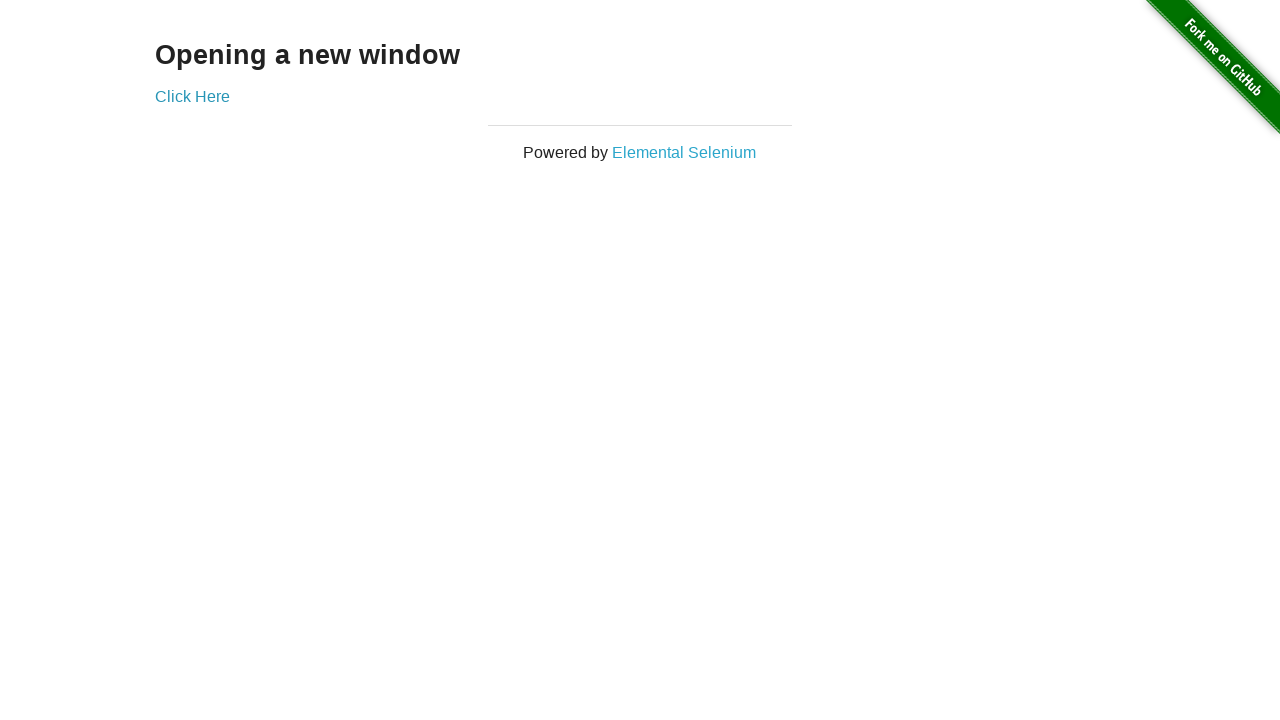

Clicked 'Click Here' link to open second new window at (192, 96) on xpath=//a[text()='Click Here']
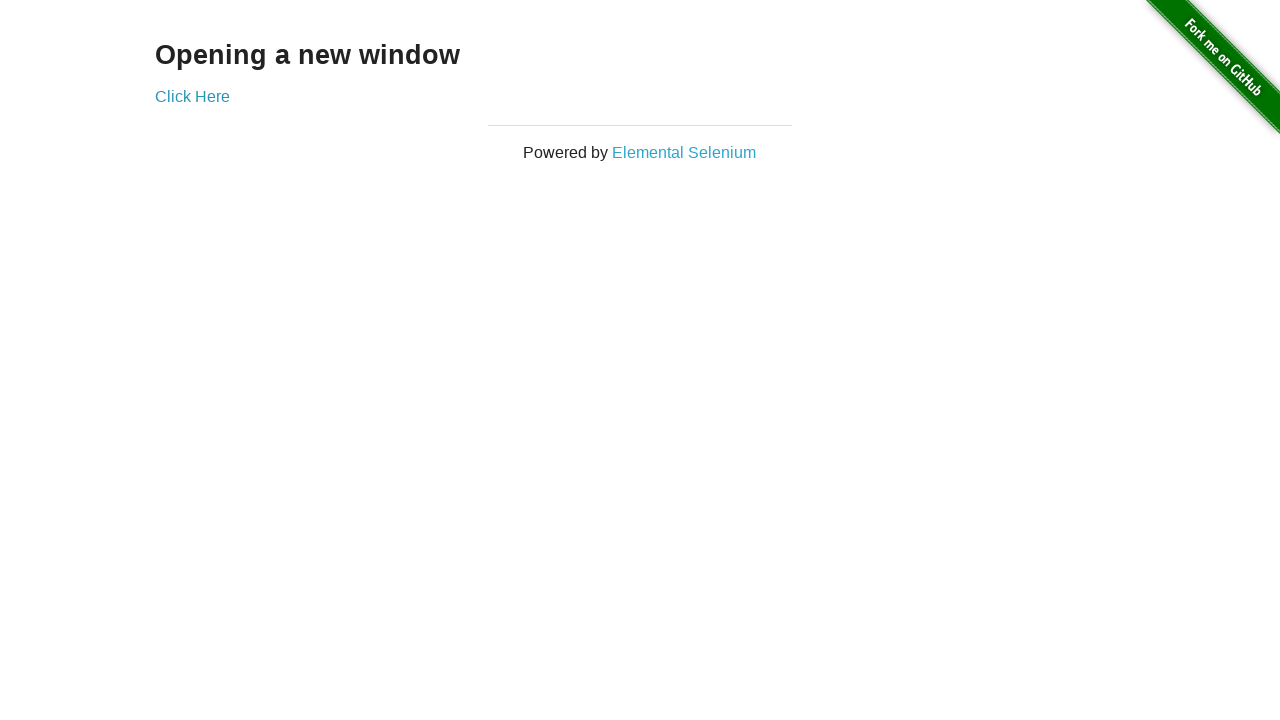

Clicked 'Click Here' link to open third new window at (192, 96) on xpath=//a[text()='Click Here']
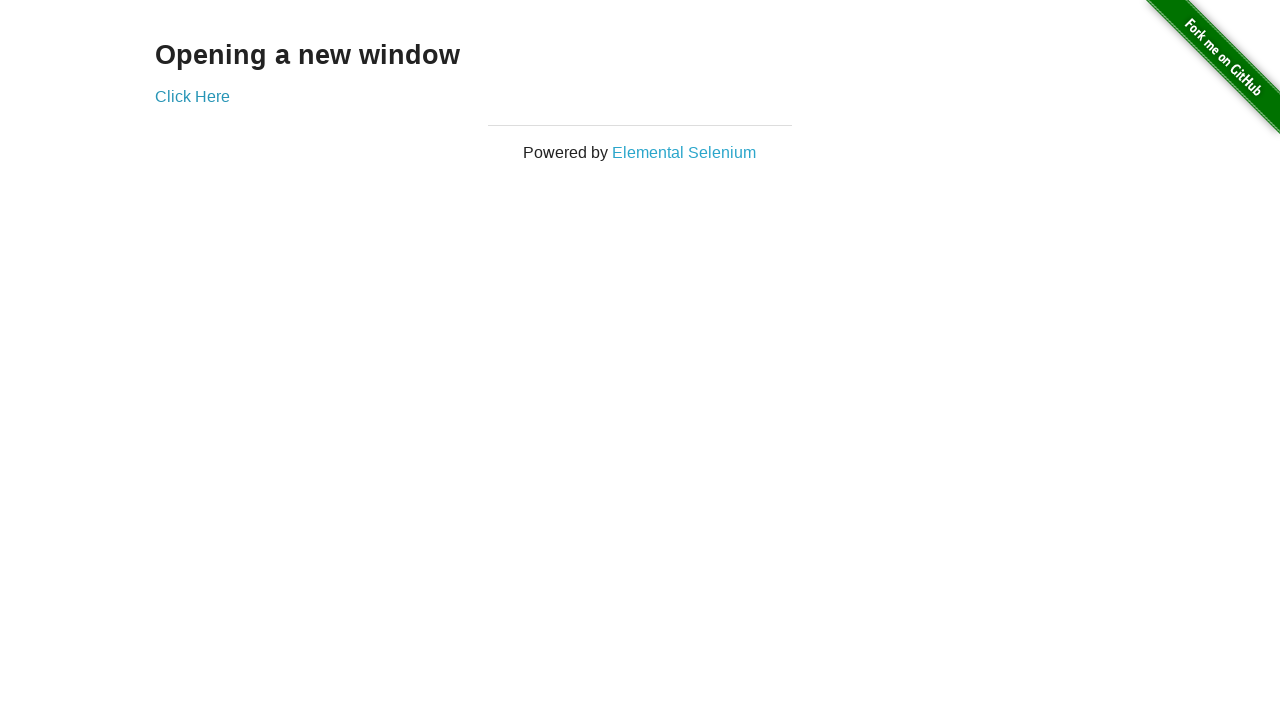

Waited 1 second for new windows to fully load
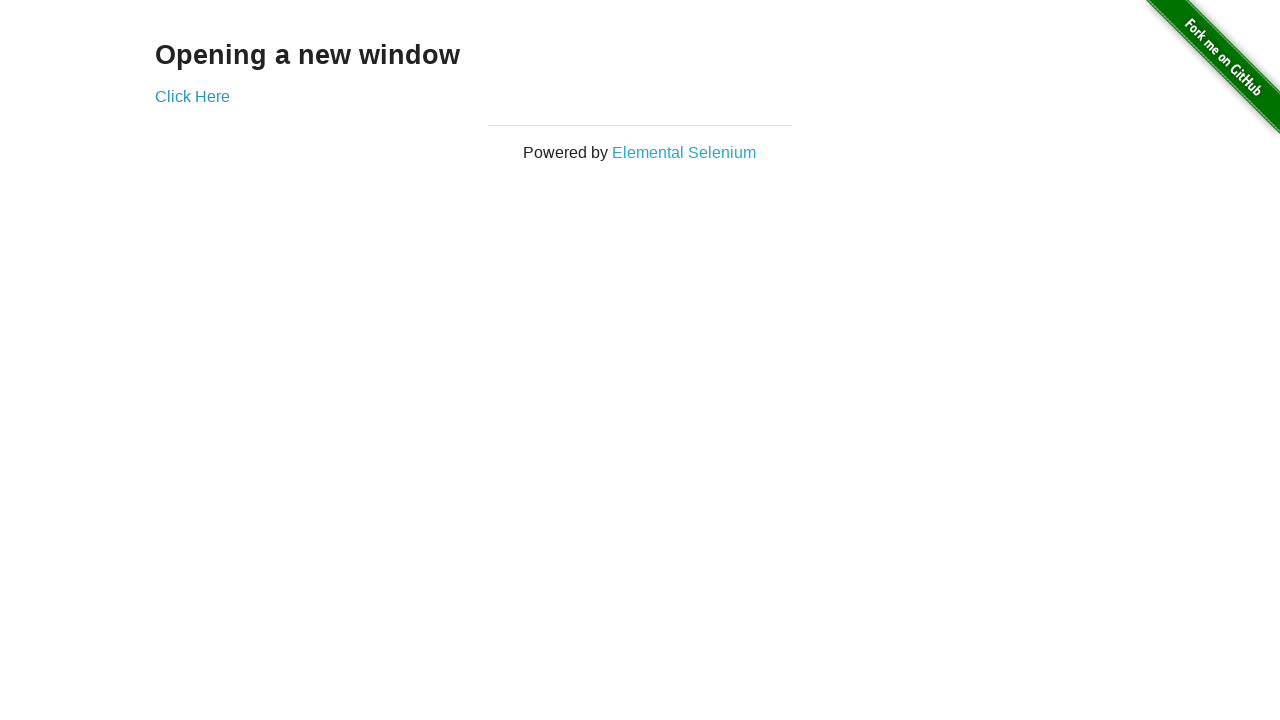

Retrieved all browser pages from context (total: 4)
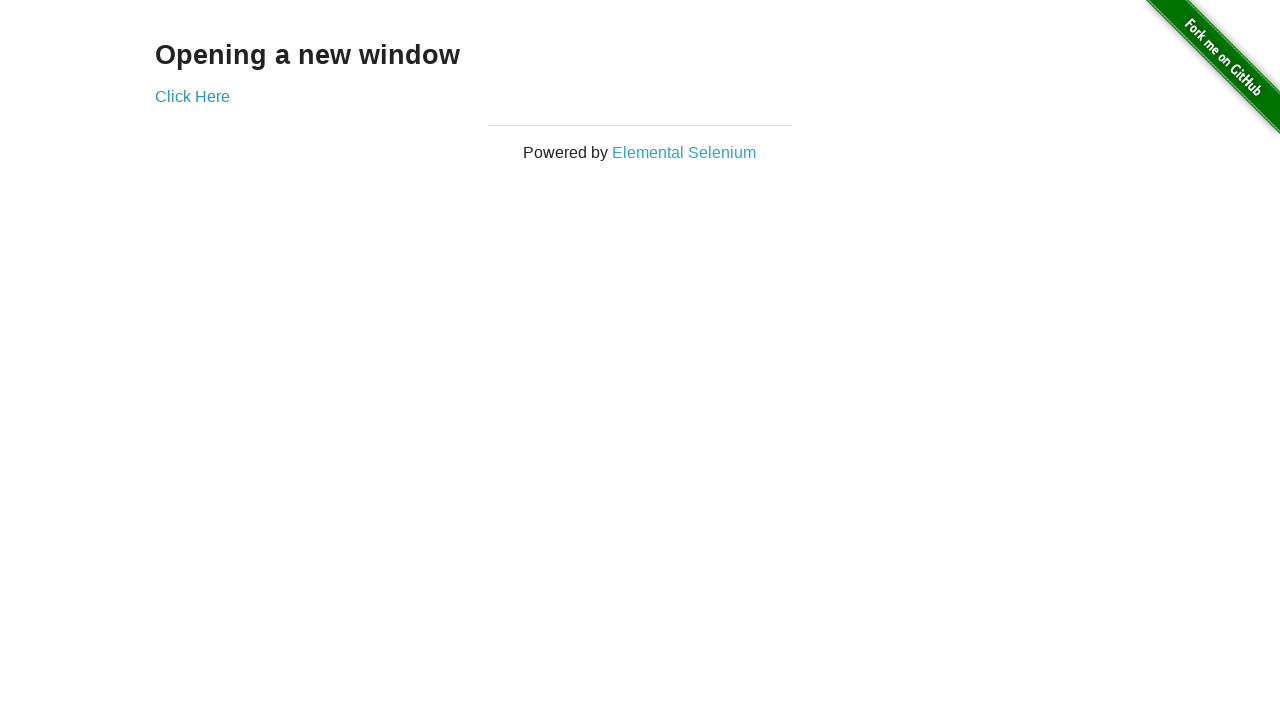

Switched focus to second window (index 1)
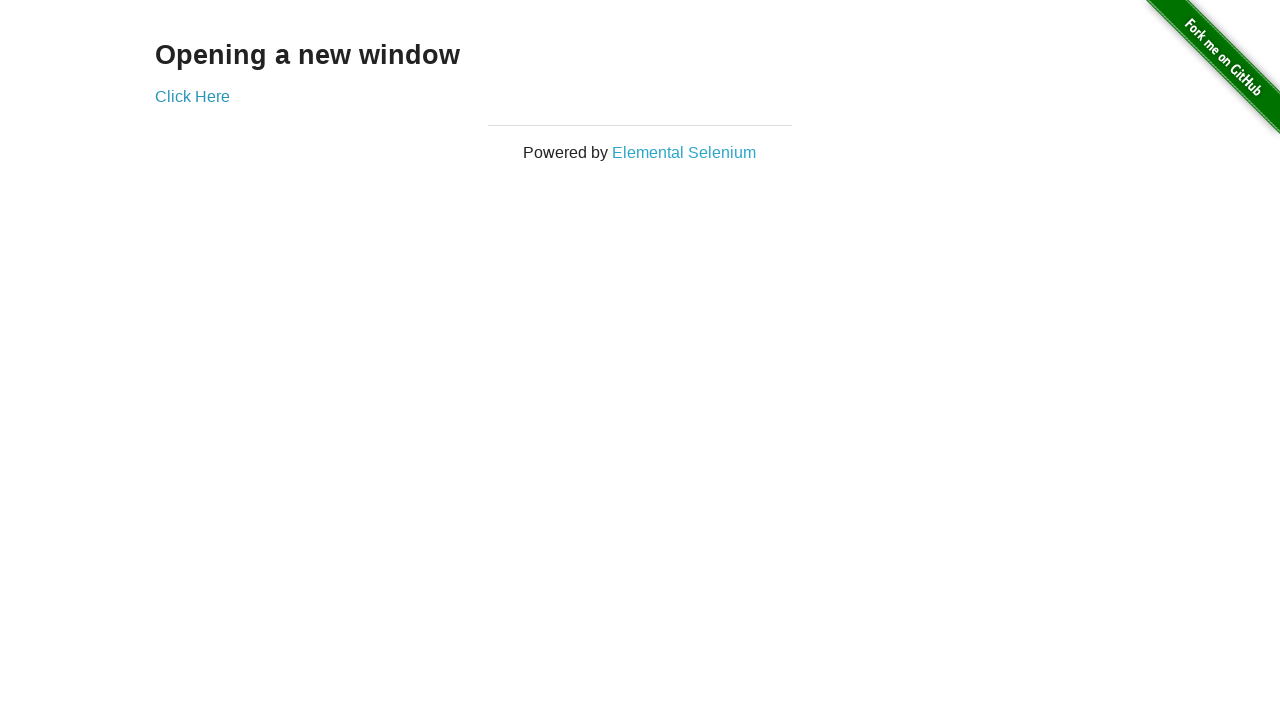

Waited for 'New Window' heading to appear in second window
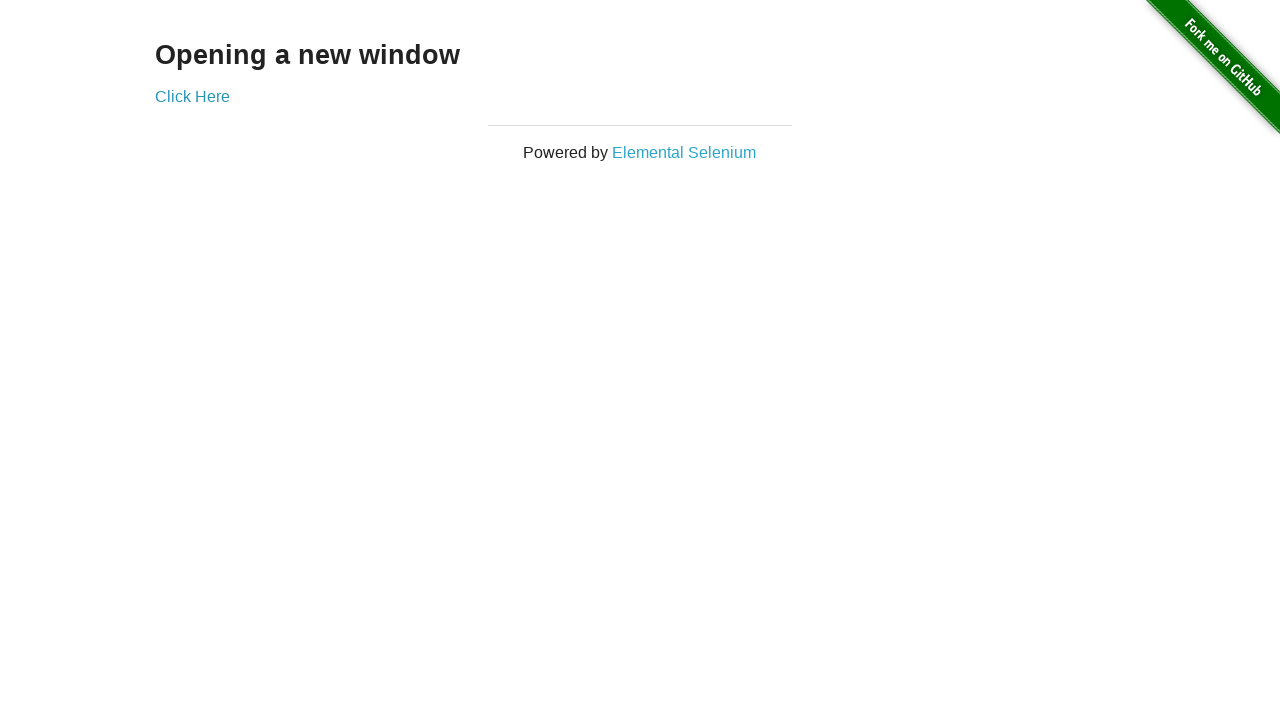

Retrieved 'New Window' heading text from second window
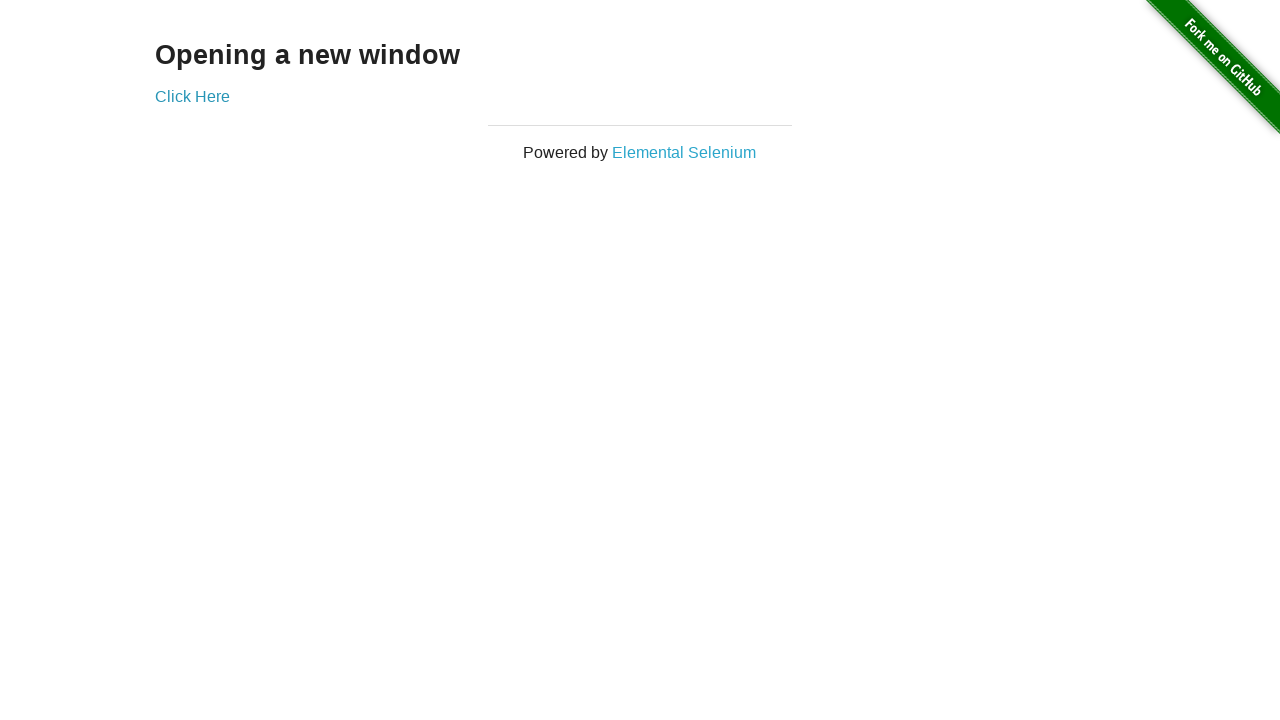

Waited 1 second after retrieving second window content
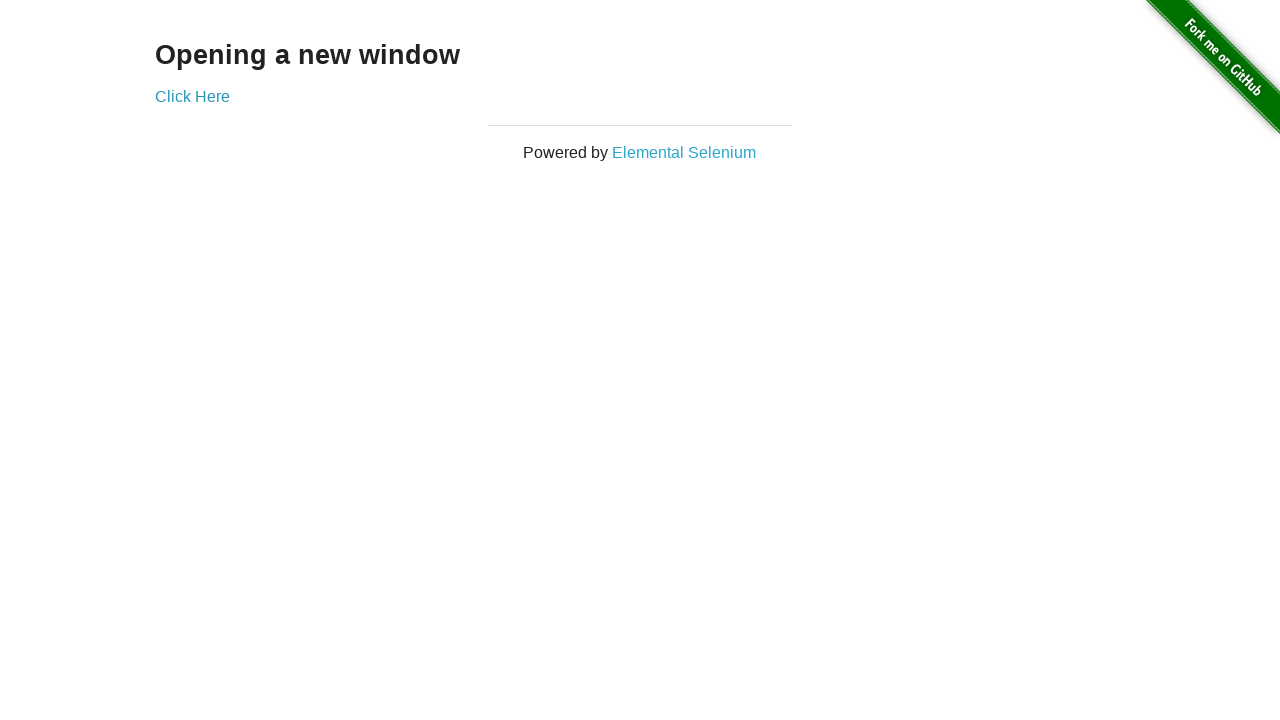

Switched focus back to original window (index 0)
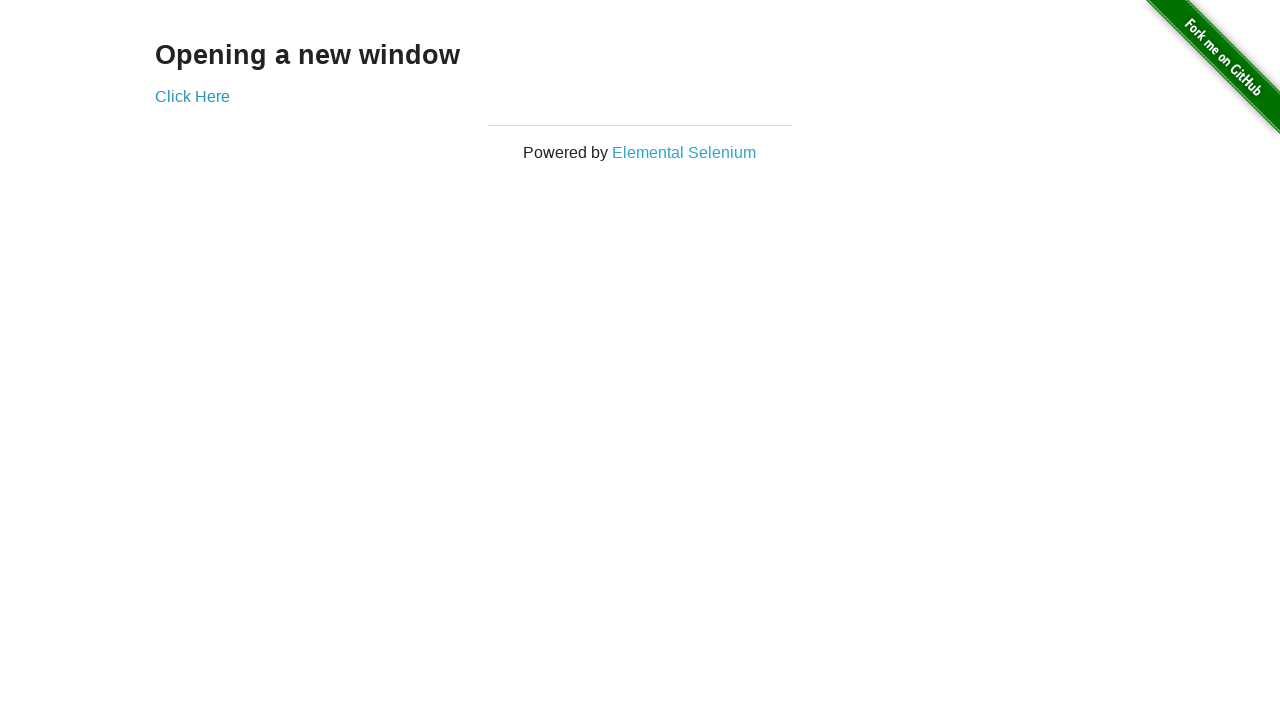

Waited 1 second on original window
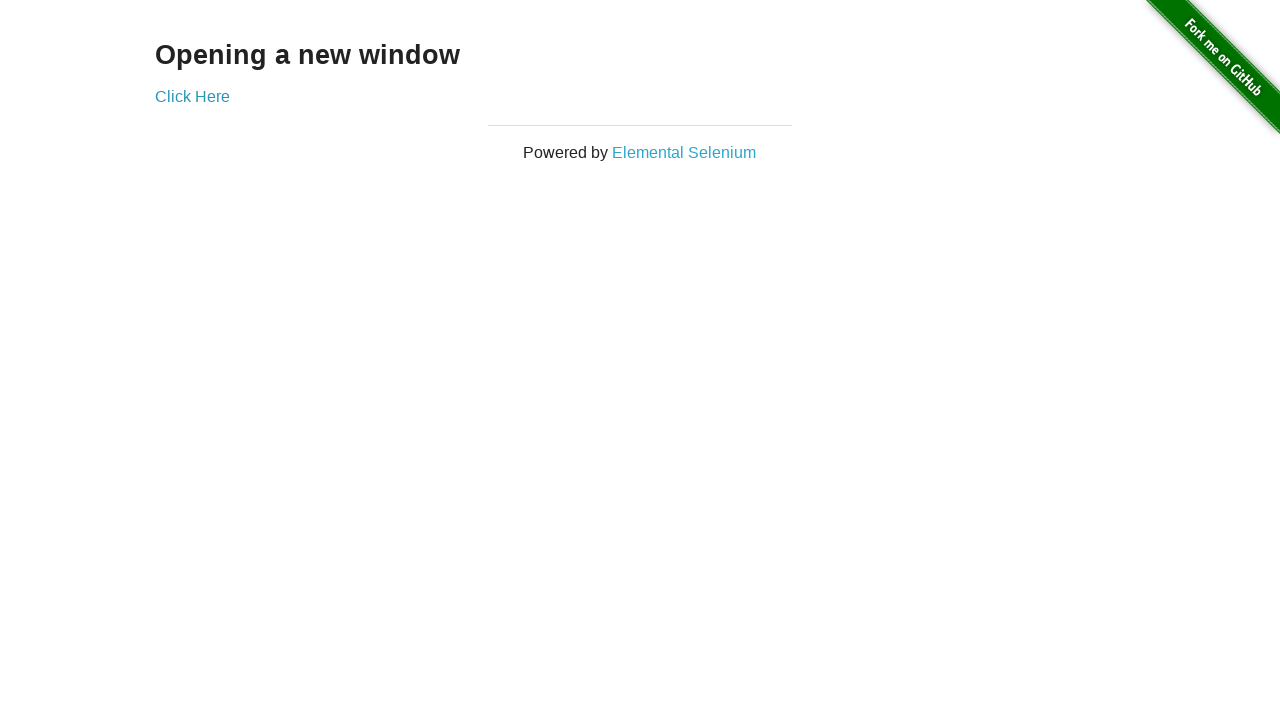

Switched focus to third window (index 2)
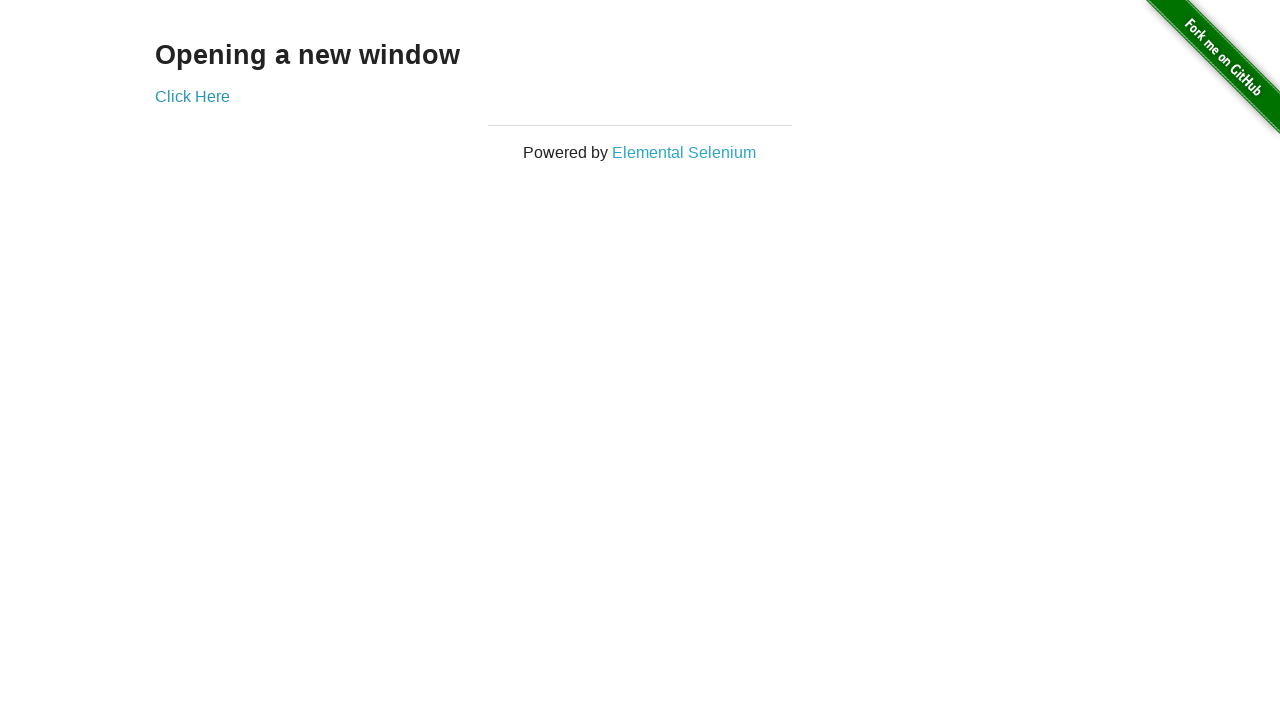

Waited for 'New Window' heading to appear in third window
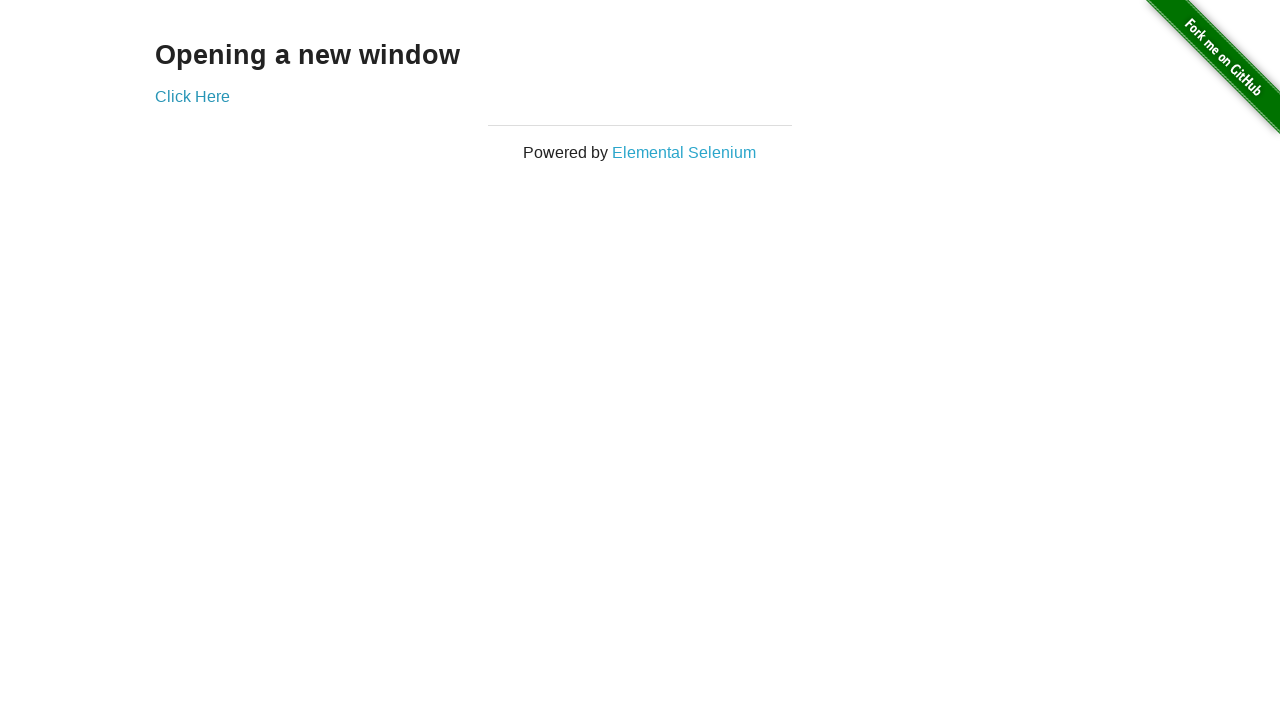

Waited 1 second after verifying third window content
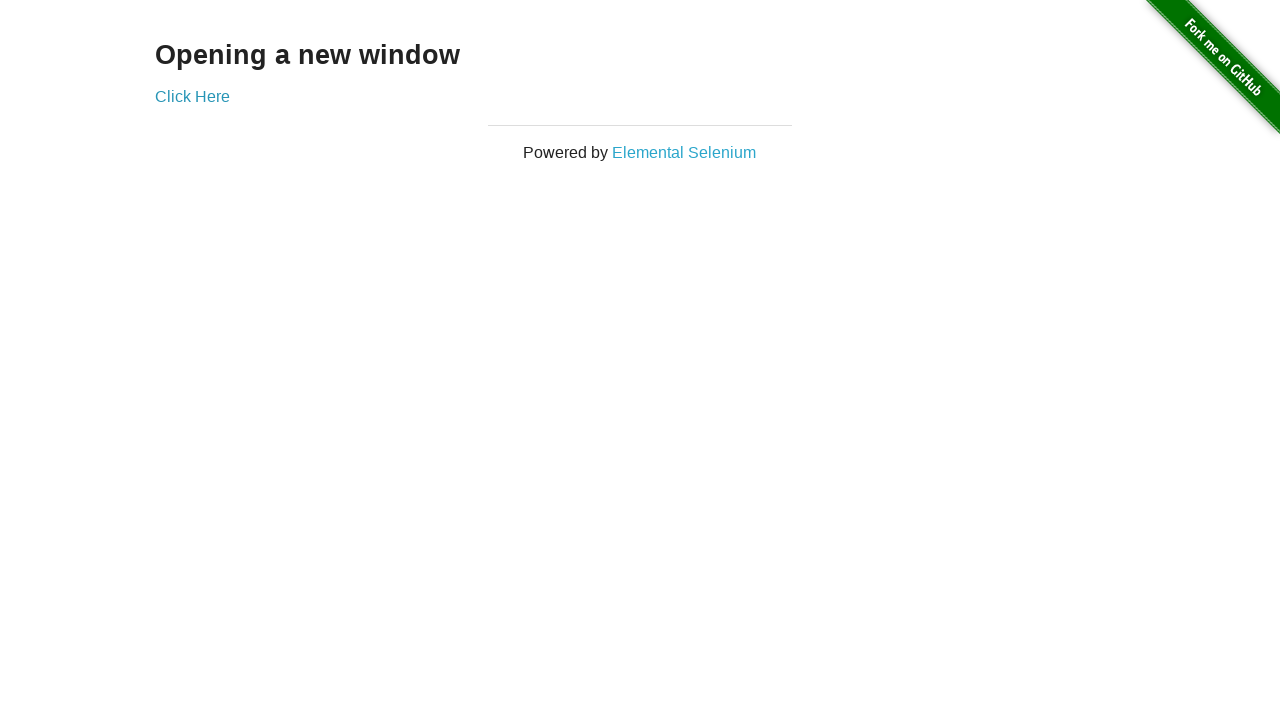

Switched focus to fourth window (index 3)
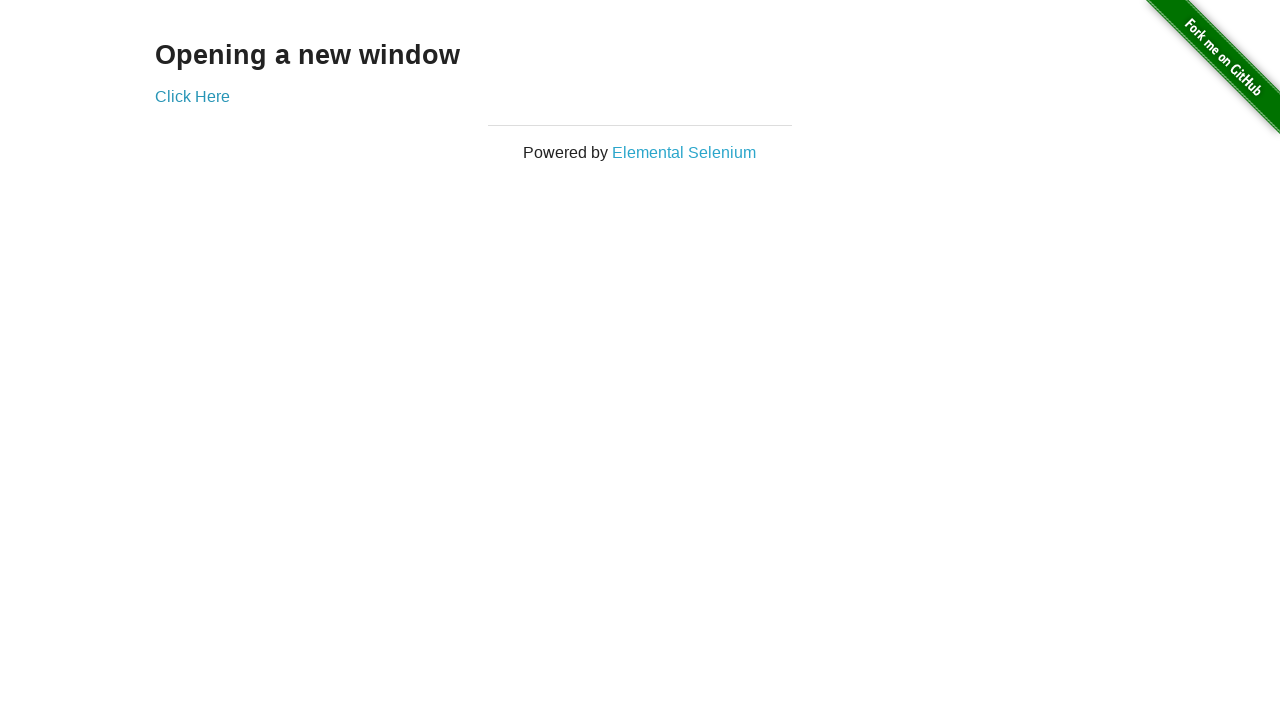

Waited for 'New Window' heading to appear in fourth window
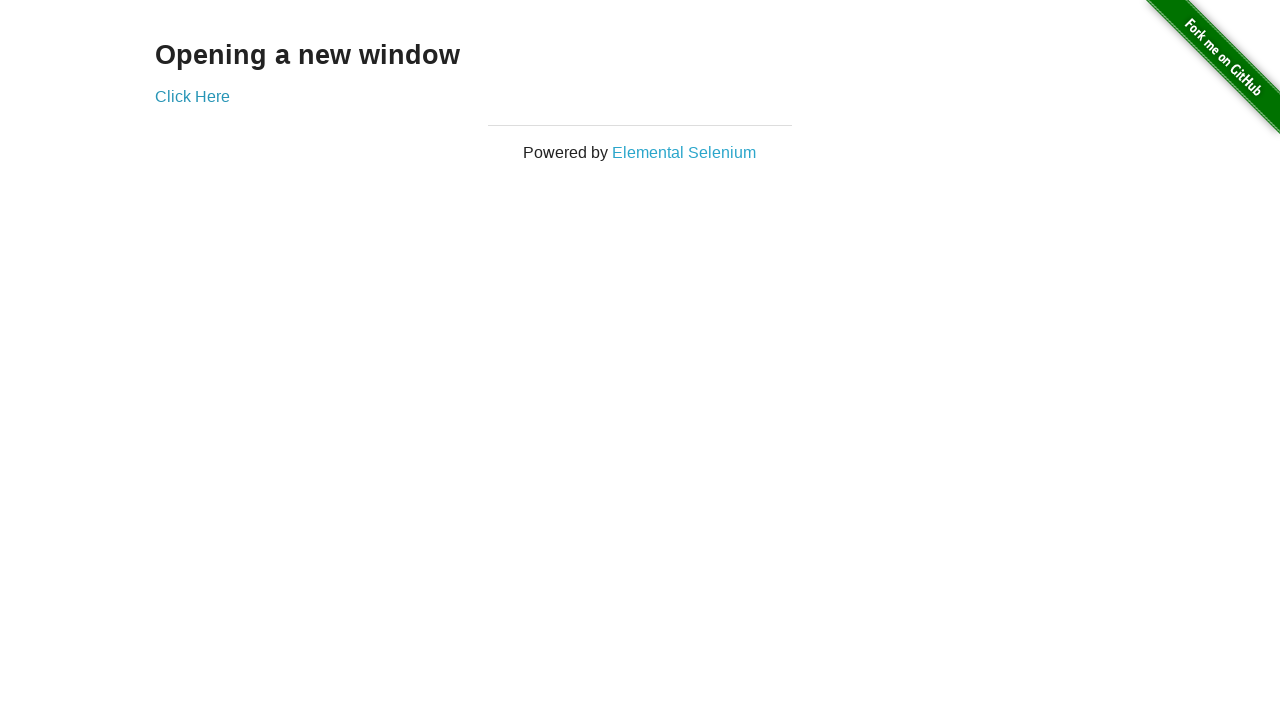

Waited 1 second after verifying fourth window content
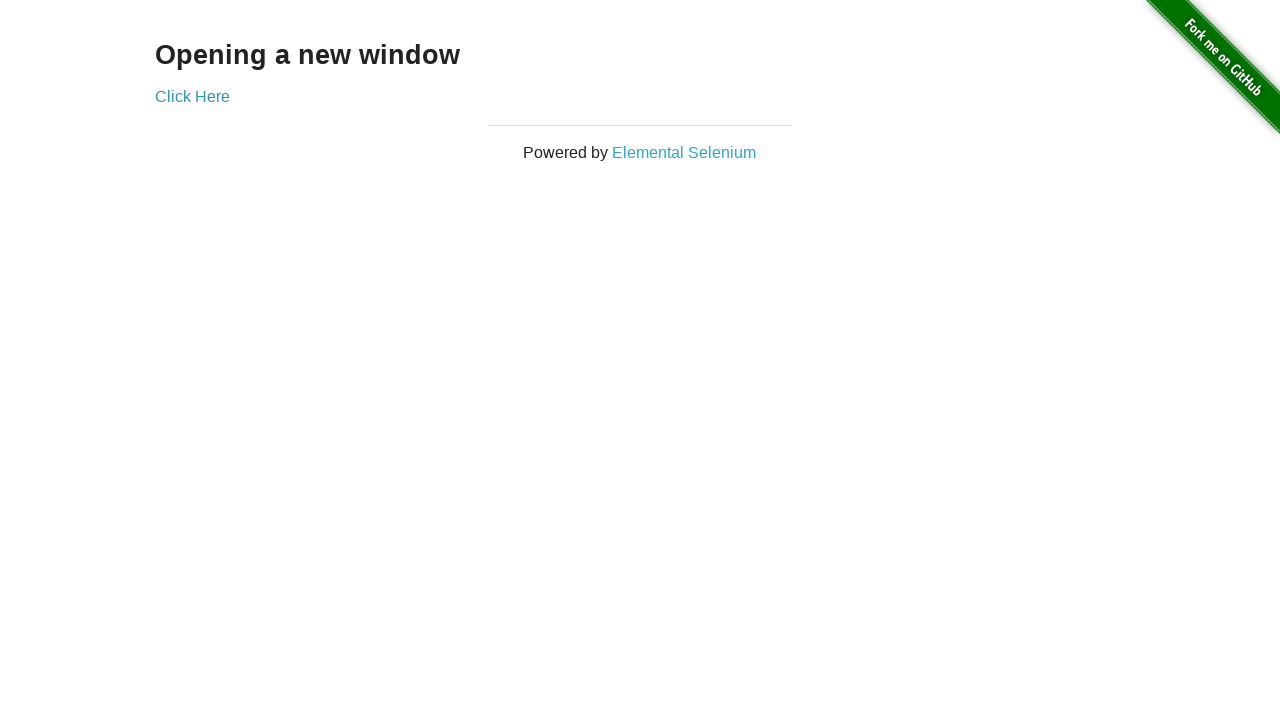

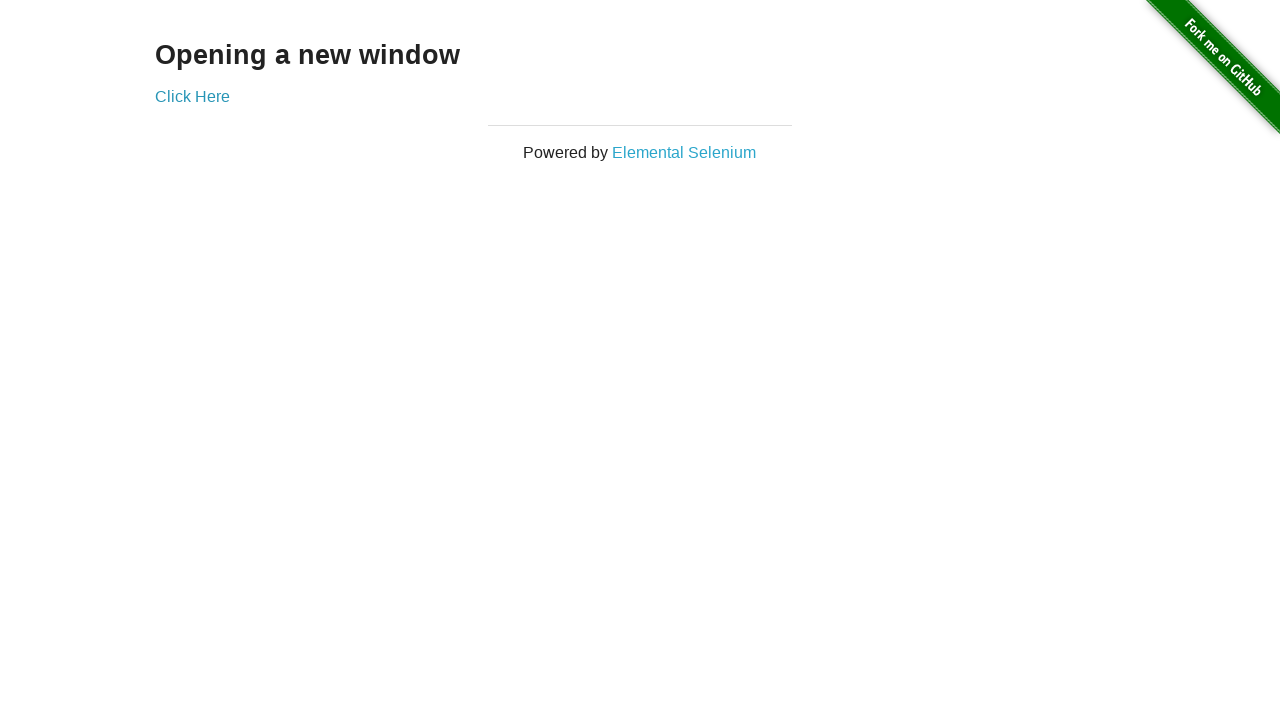